Navigates to a Colombian police judicial background check page, accepts the terms by checking the acceptance option, and triggers navigation to the background check form page.

Starting URL: https://antecedentes.policia.gov.co:7005/WebJudicial/index.xhtml

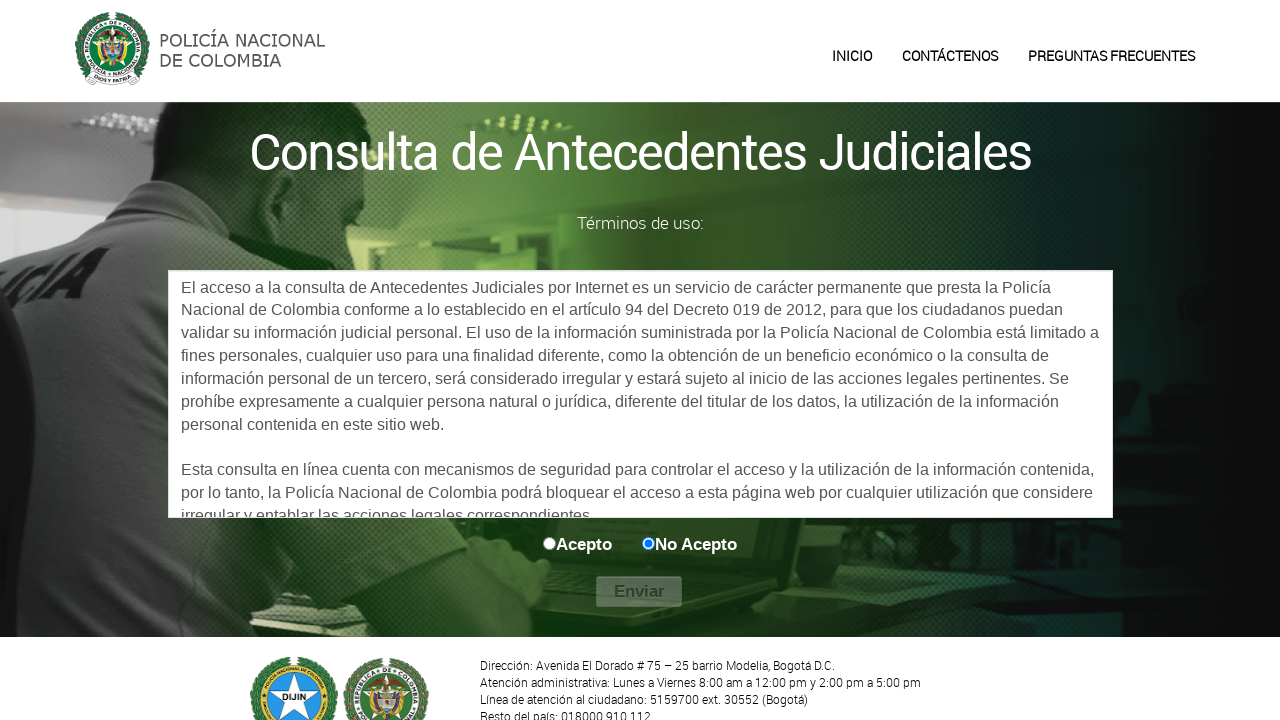

Waited for acceptance option to be present on the page
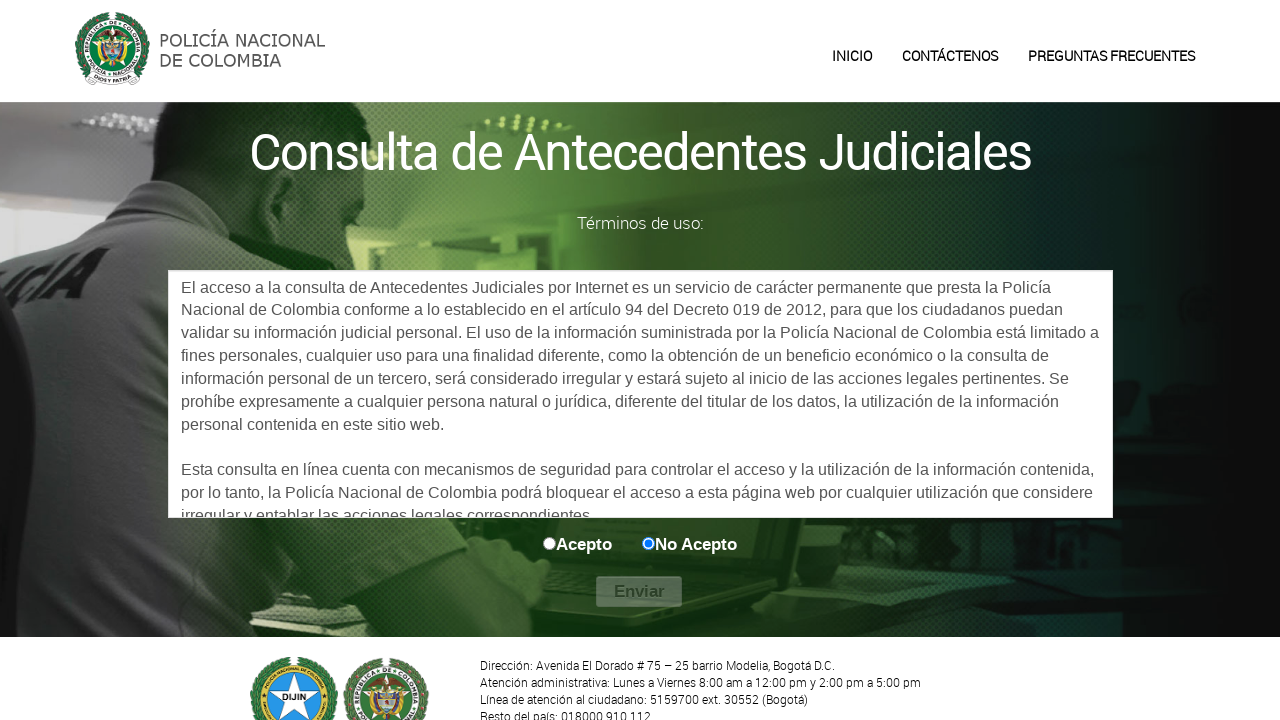

Checked the acceptance option checkbox at (550, 543) on #aceptaOption\:0
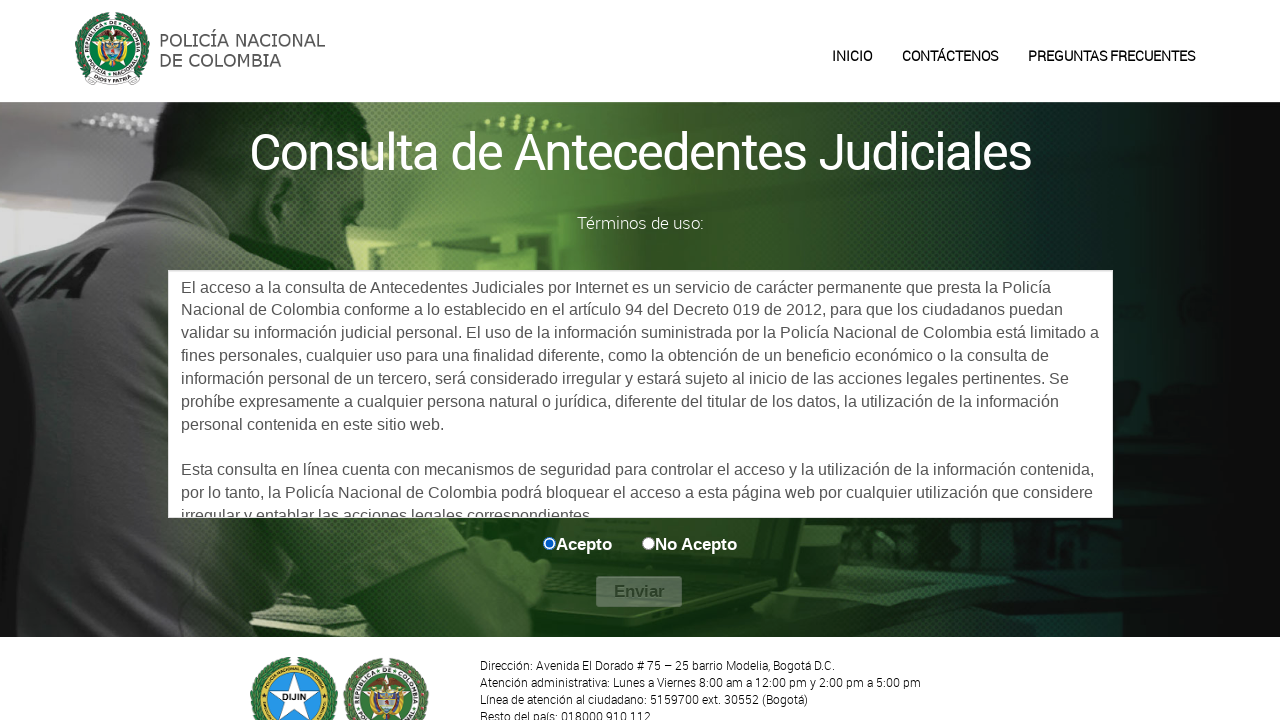

Executed JavaScript to trigger PrimeFaces navigation to background check form
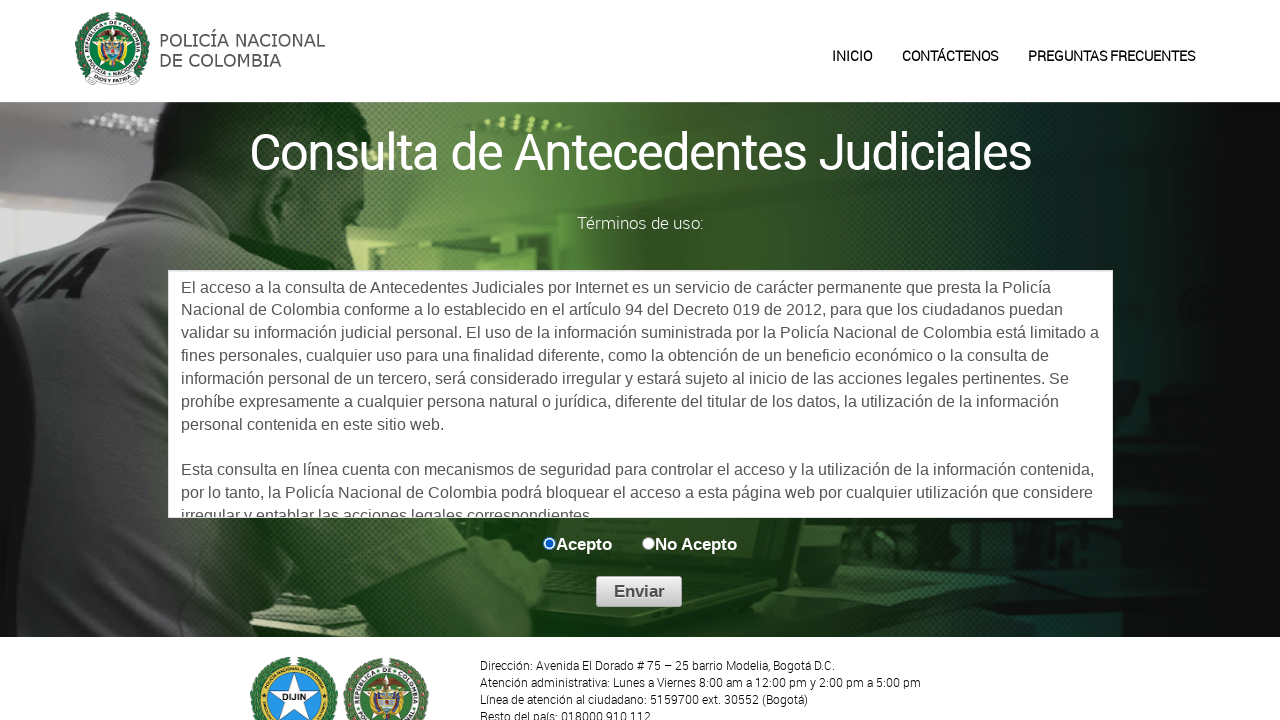

Navigation to background check form page completed successfully
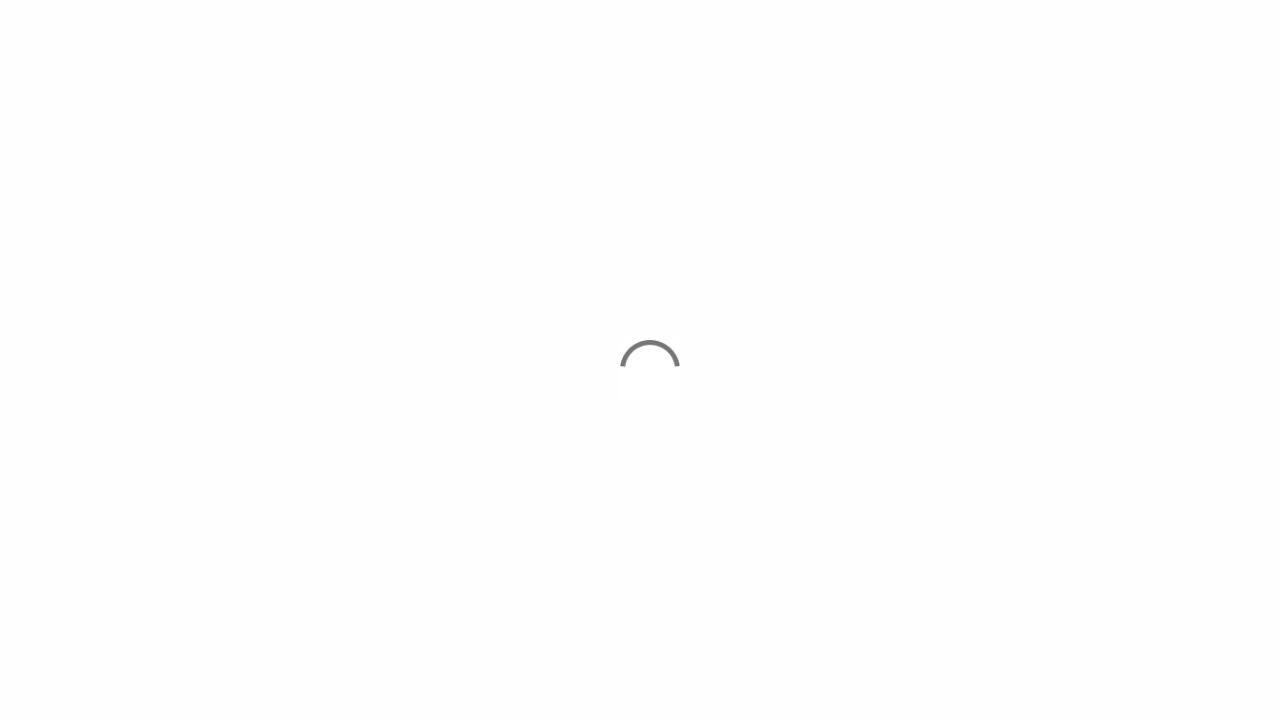

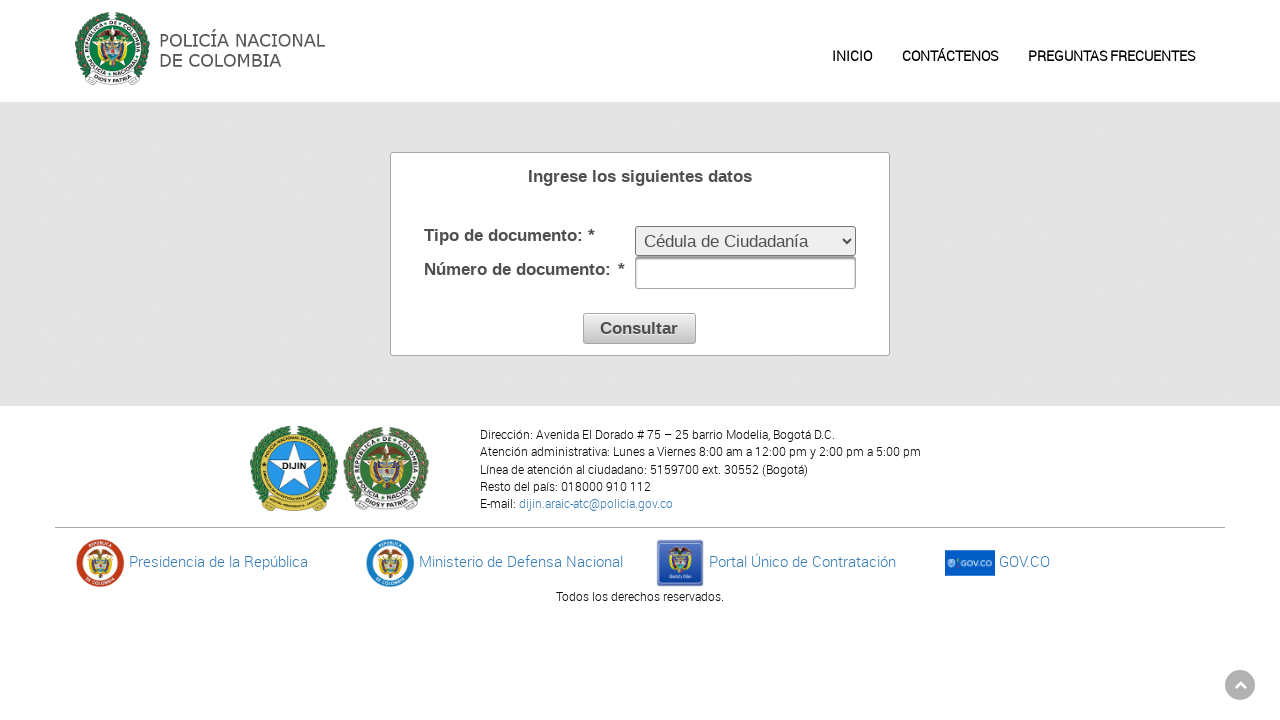